Navigates to a test page (omayo.blogspot.com) and takes a full page screenshot. The screenshot saving functionality is removed as it's not a browser automation action.

Starting URL: https://omayo.blogspot.com/

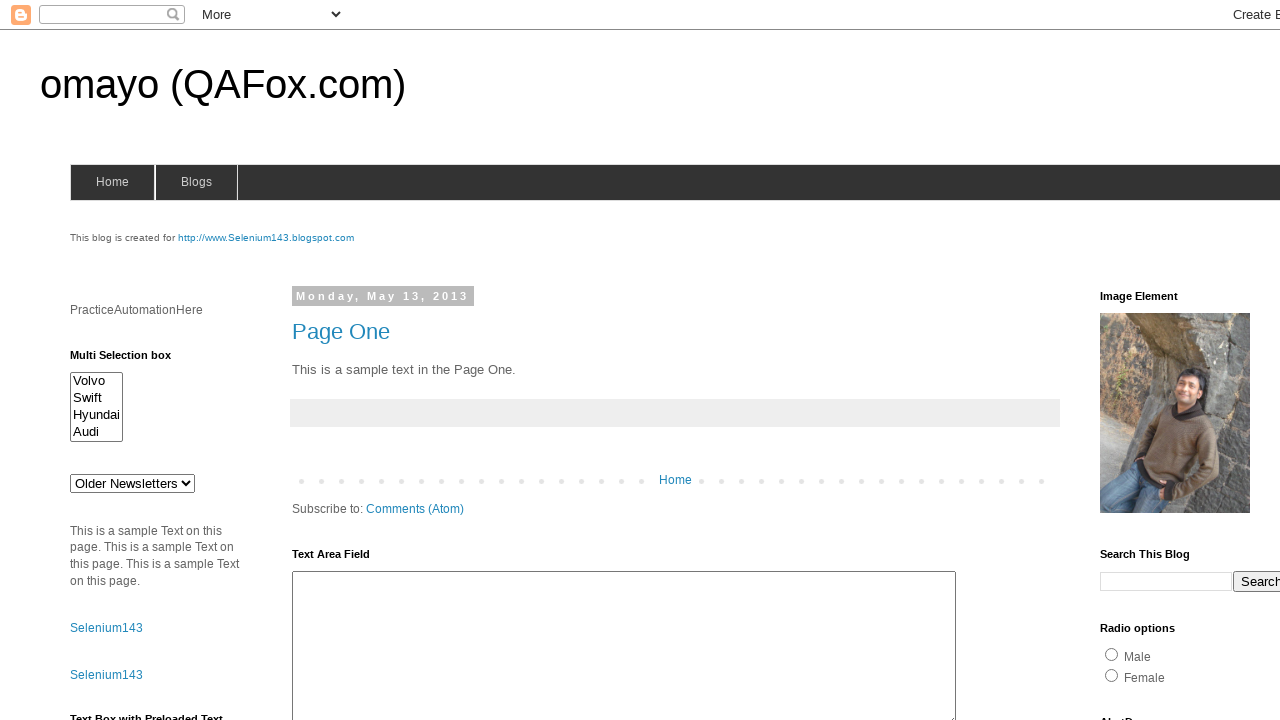

Waited for page to fully load (networkidle state)
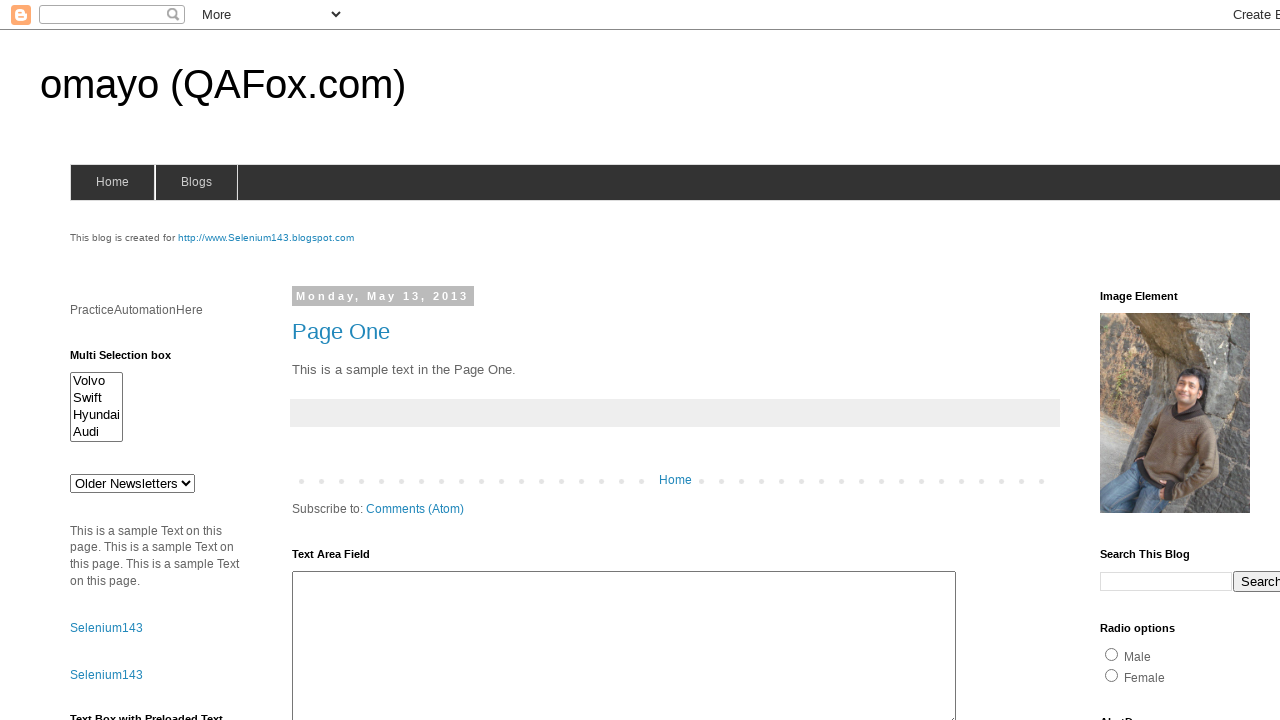

Captured full page screenshot
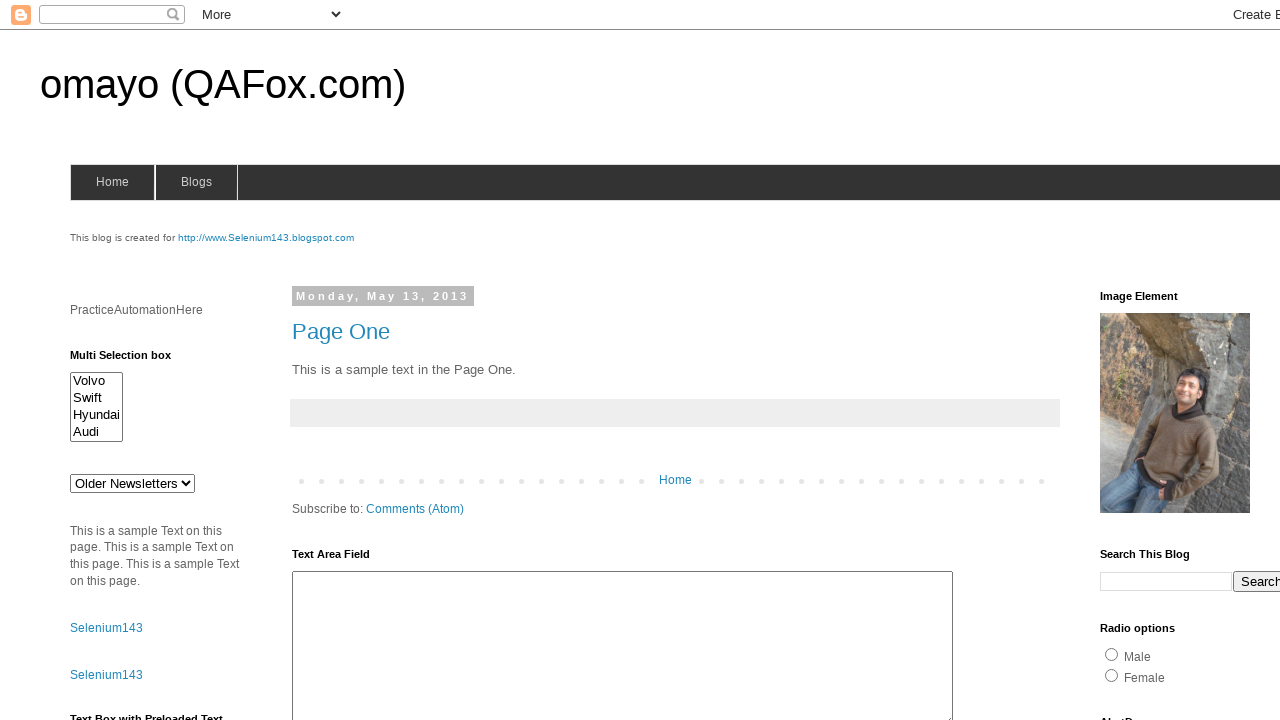

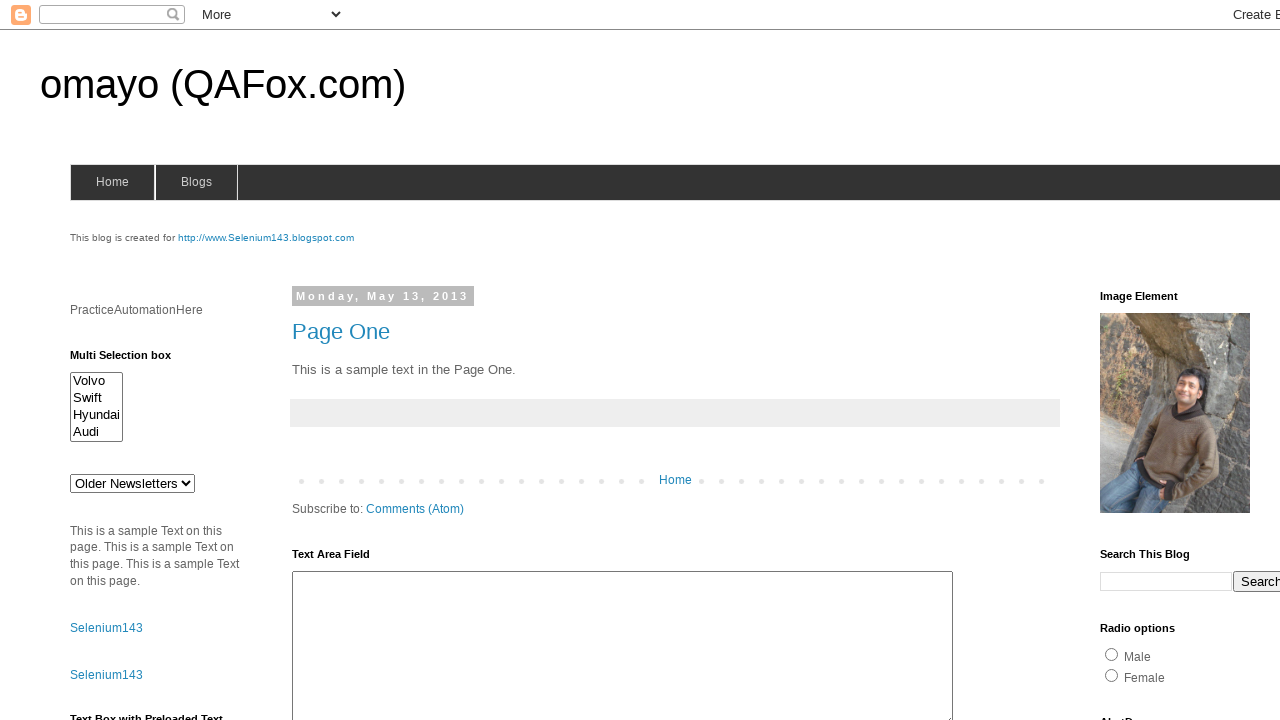